Tests JavaScript alert handling by triggering an alert and accepting it

Starting URL: https://the-internet.herokuapp.com/javascript_alerts

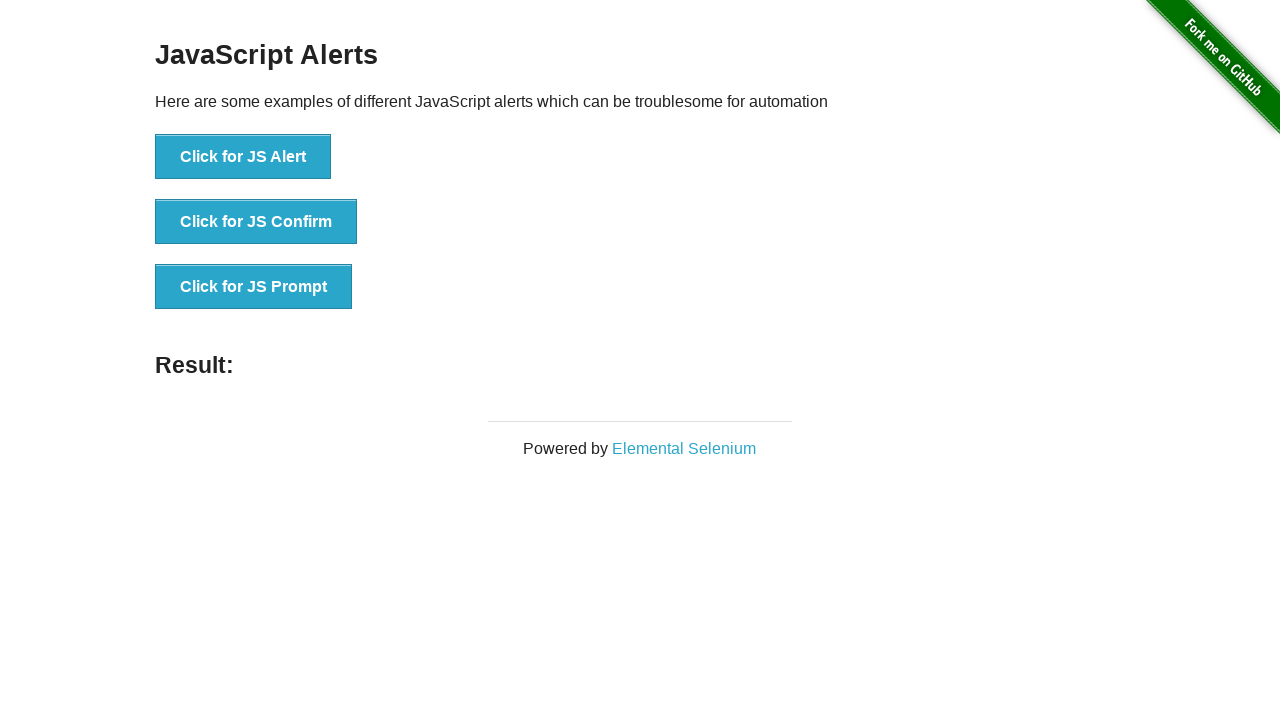

Clicked button to trigger JavaScript alert at (243, 157) on xpath=//button[normalize-space()='Click for JS Alert']
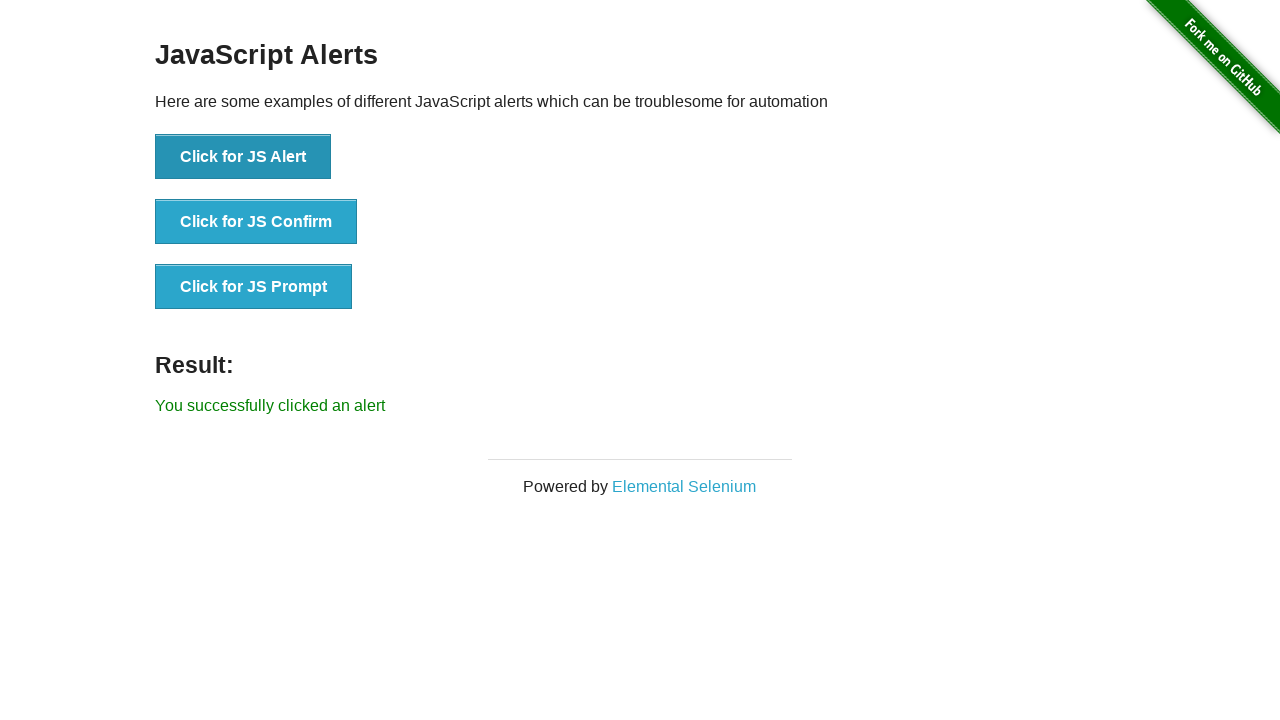

Set up dialog handler to accept alerts
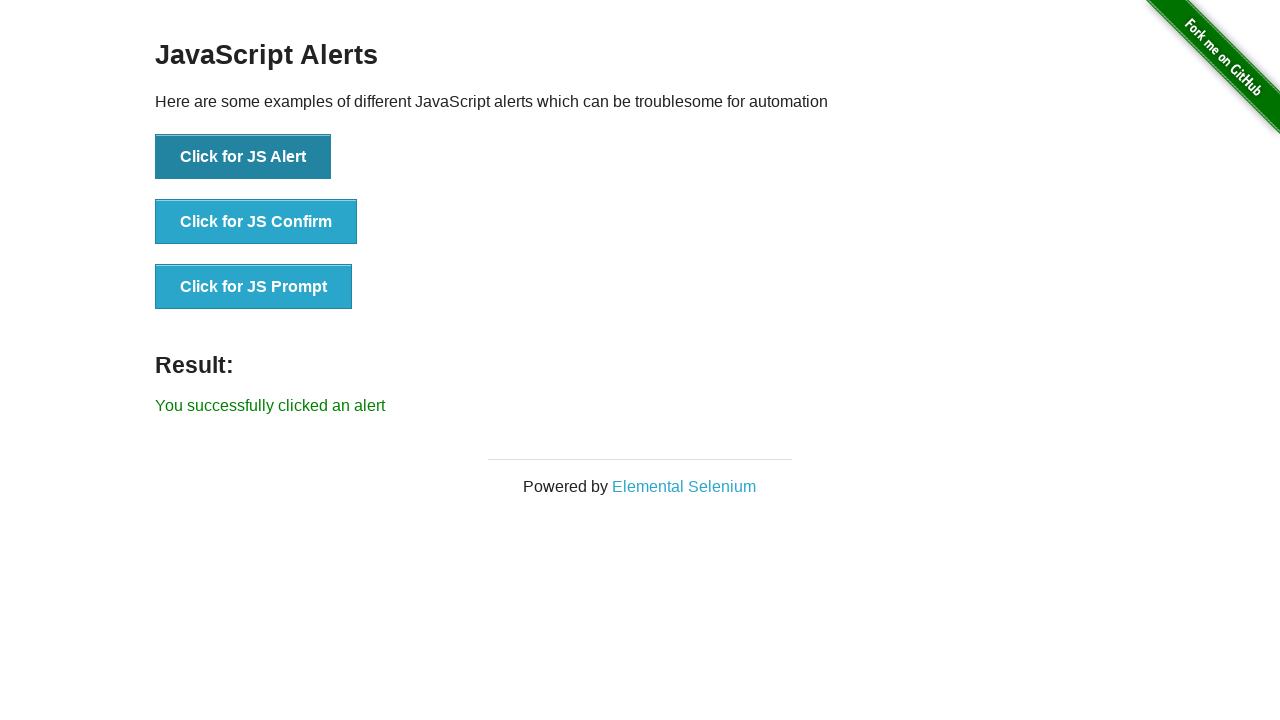

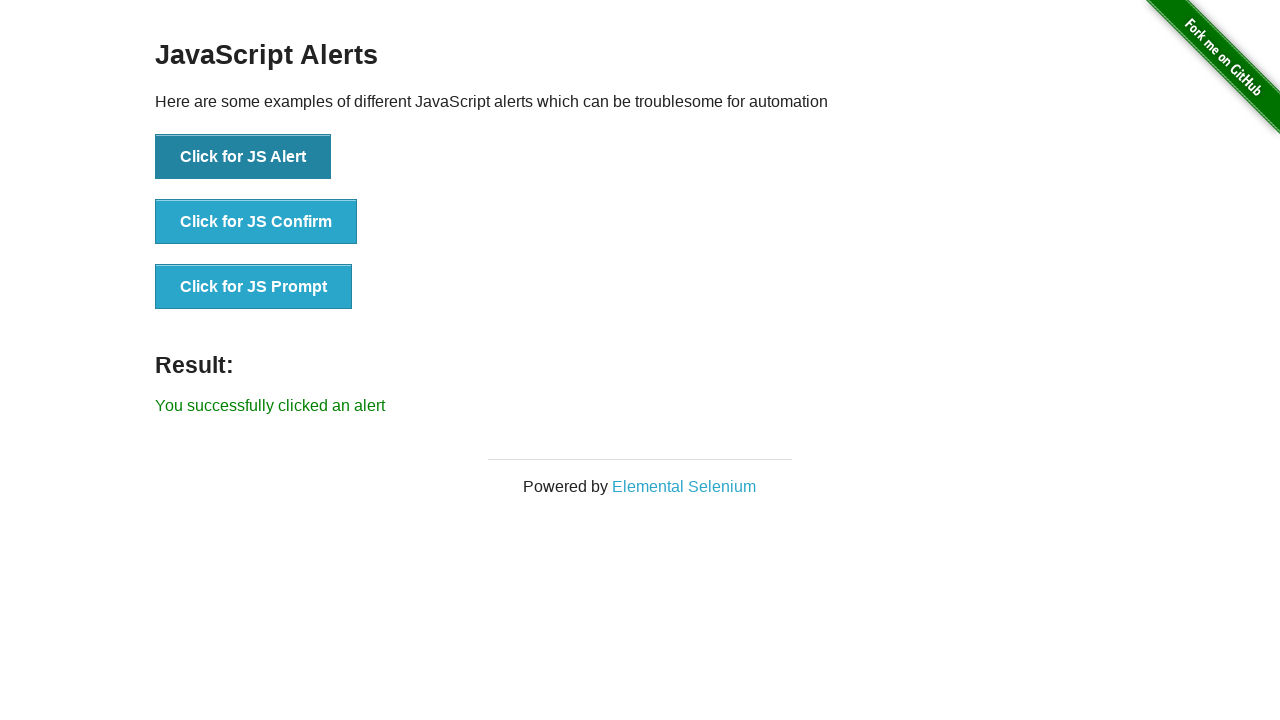